Tests checkbox functionality by clicking checkboxes and verifying their selection state

Starting URL: https://www.spicejet.com/

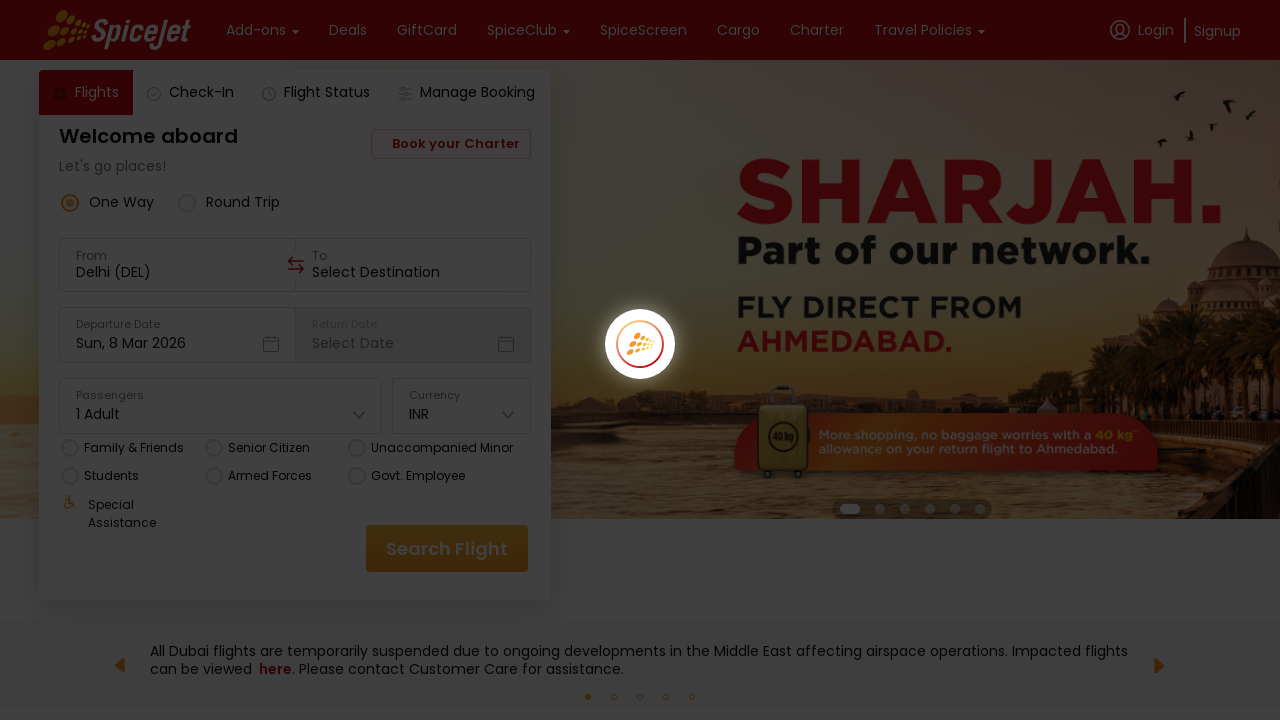

Clicked checkbox to select it at (214, 453) on (//*[@stroke='#DDDDDD'])[3]
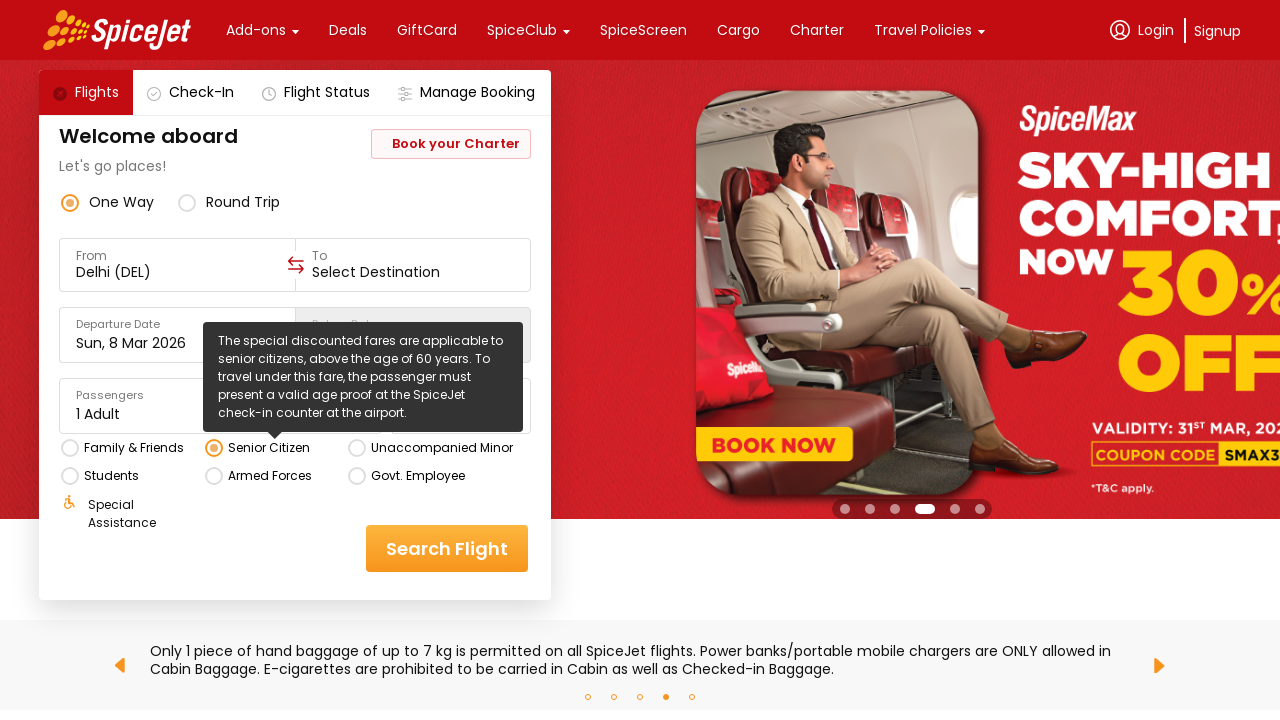

Clicked checkbox again to deselect it at (357, 448) on (//*[@stroke='#DDDDDD'])[3]
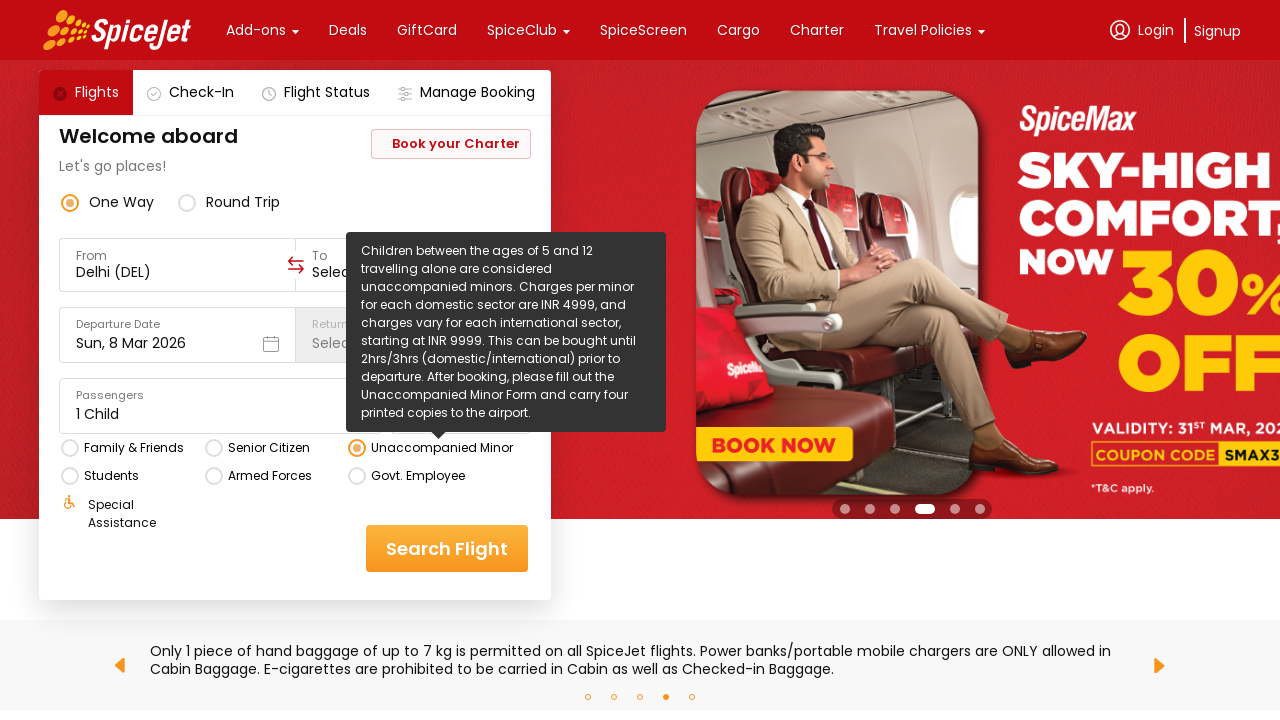

Waited 2 seconds for checkbox state change to complete
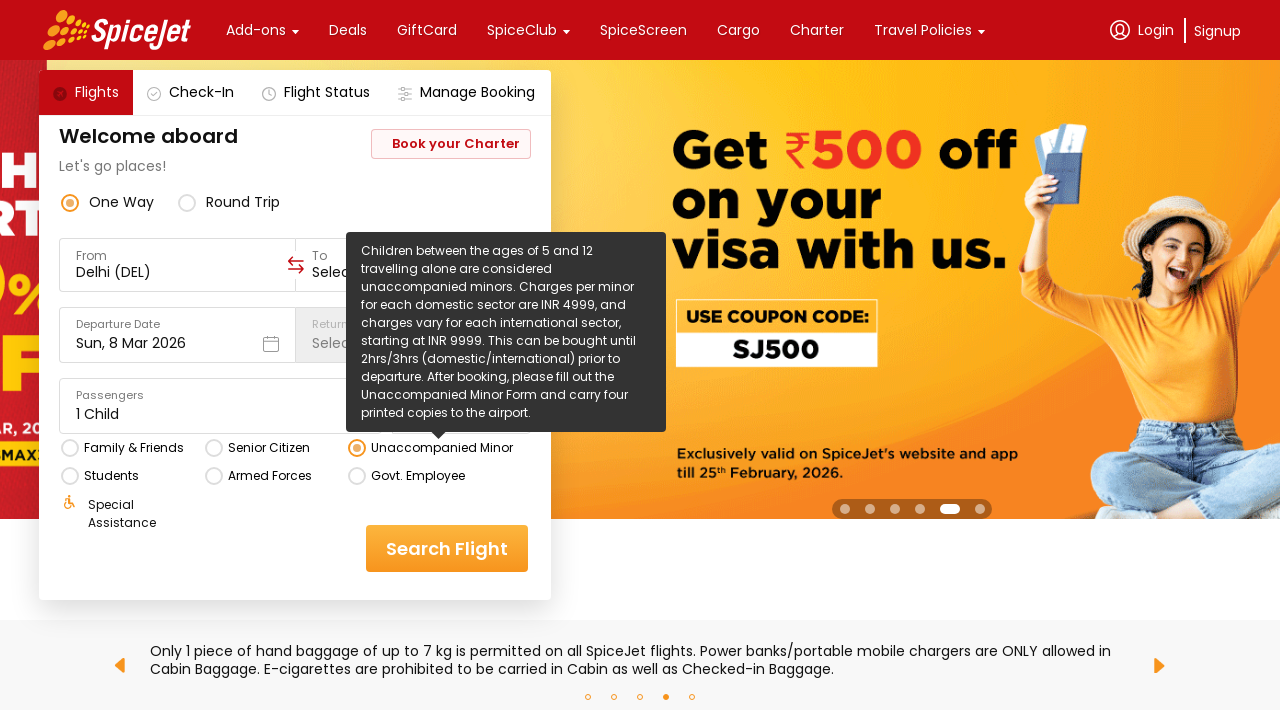

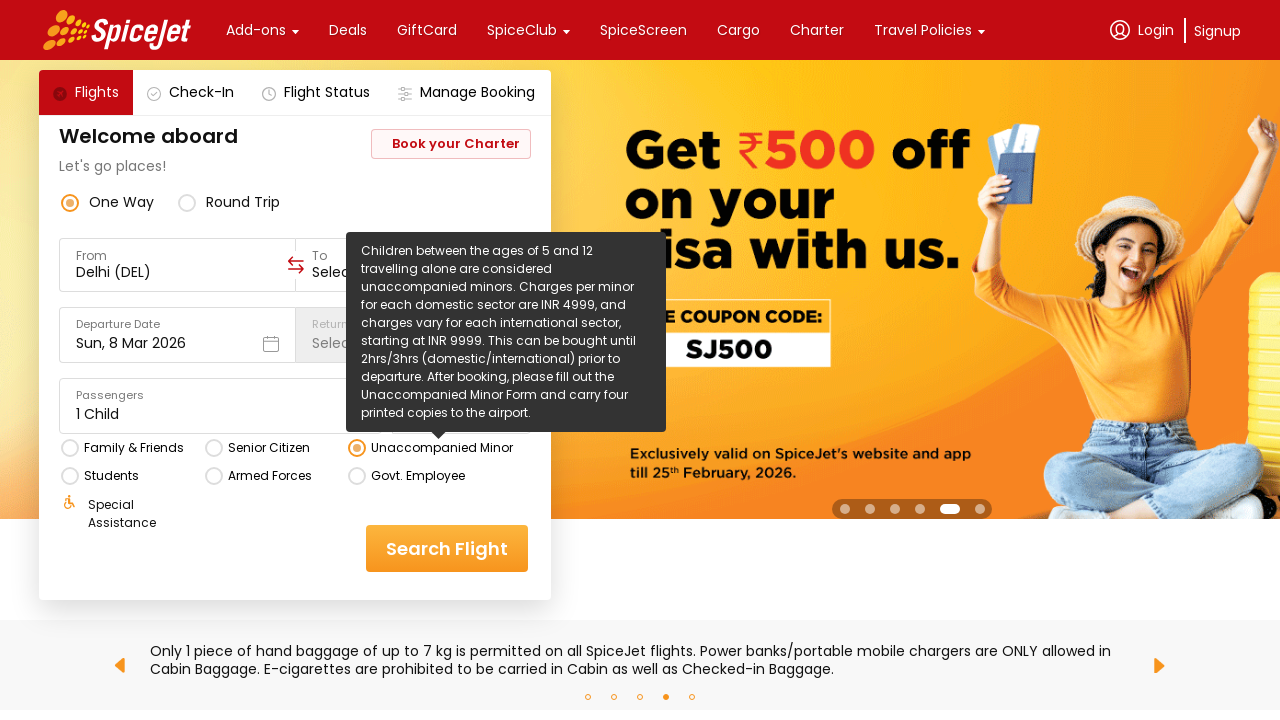